Tests checking a checkbox with label "I have a car" and verifies it becomes checked

Starting URL: https://www.w3schools.com/tags/tryit.asp?filename=tryhtml5_input_type_checkbox

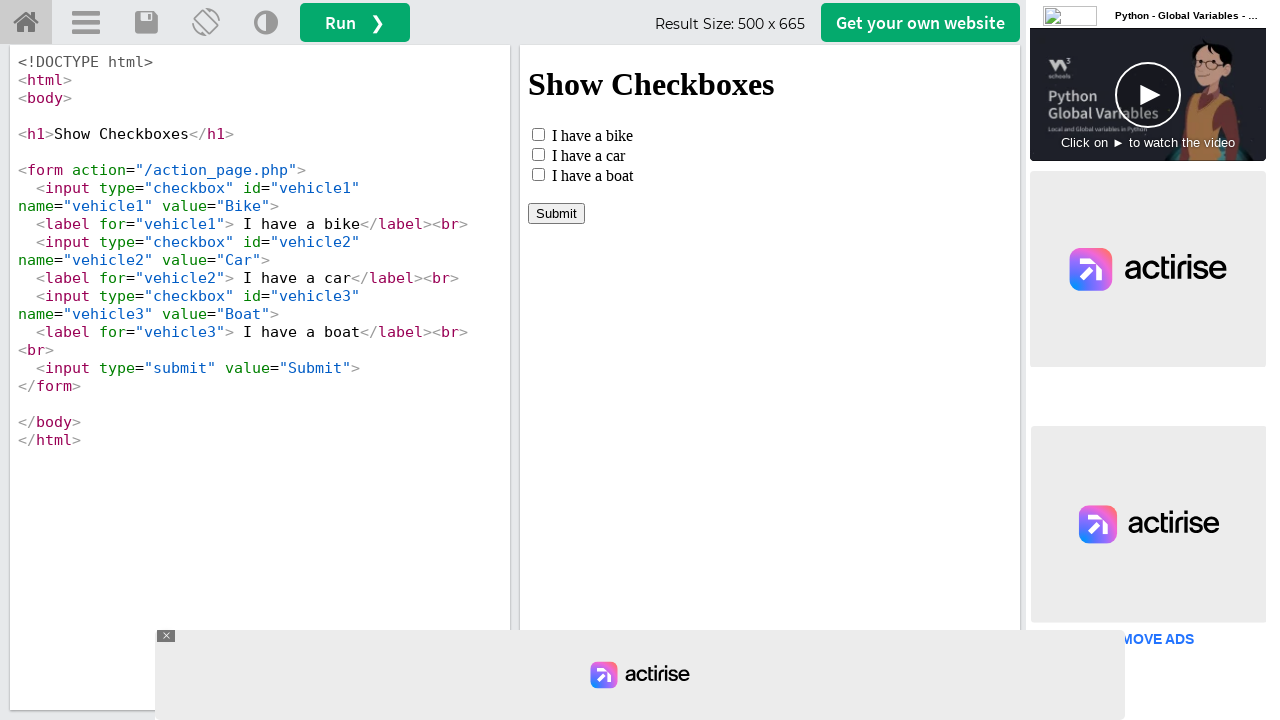

Located iframe with ID 'iframeResult'
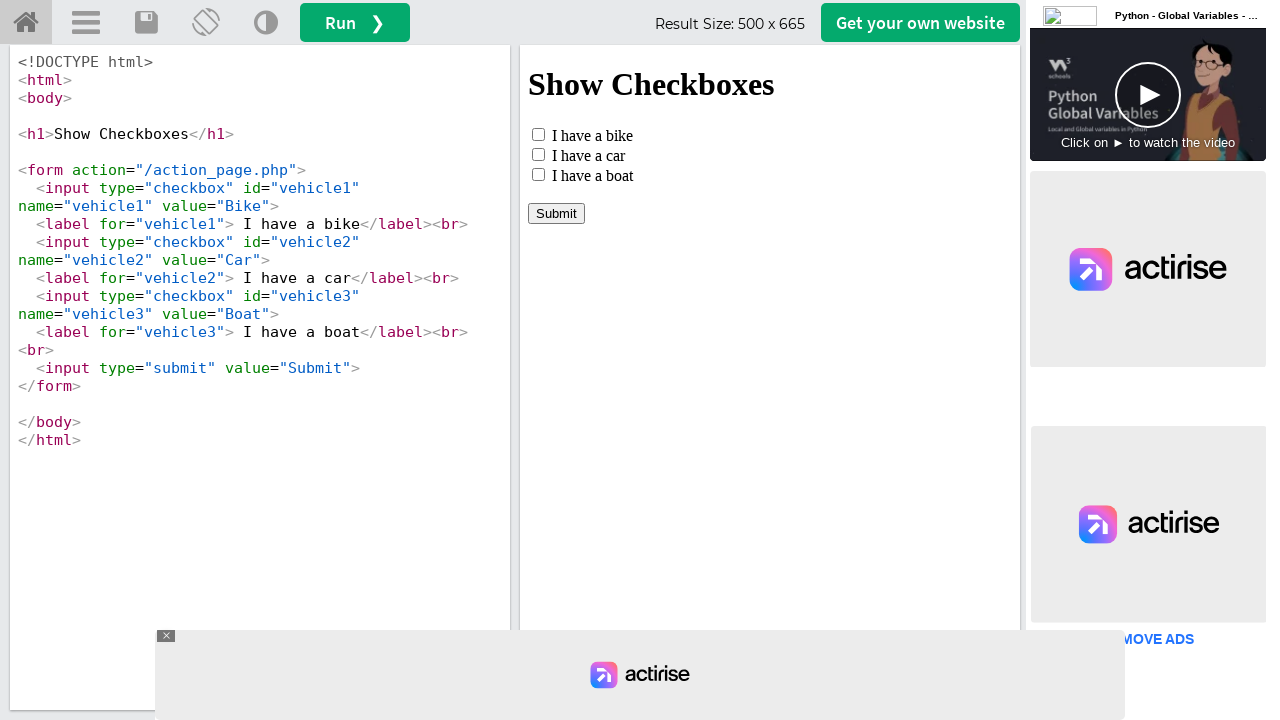

Checked the checkbox with label 'I have a car' at (538, 134) on #iframeResult >> internal:control=enter-frame >> input[type='checkbox'] >> inter
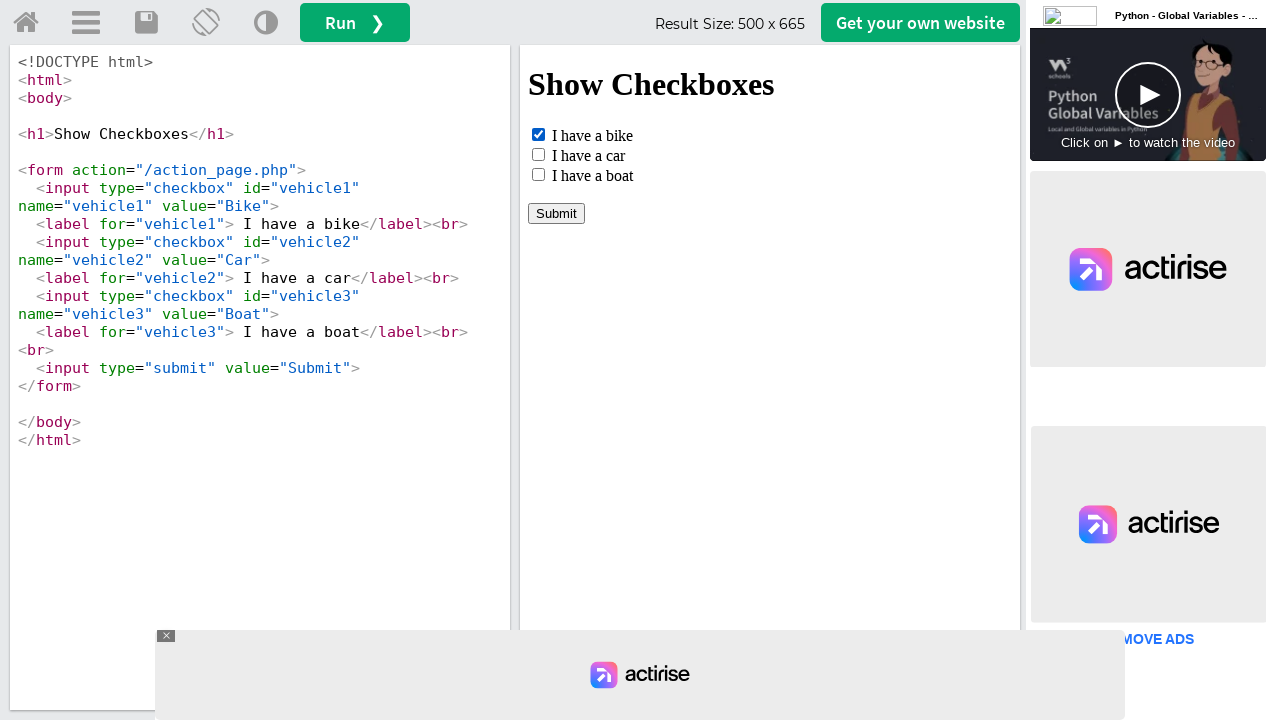

Verified checkbox is checked using alternative selector approach at (588, 155) on #iframeResult >> internal:control=enter-frame >> label:has-text('I have a car') 
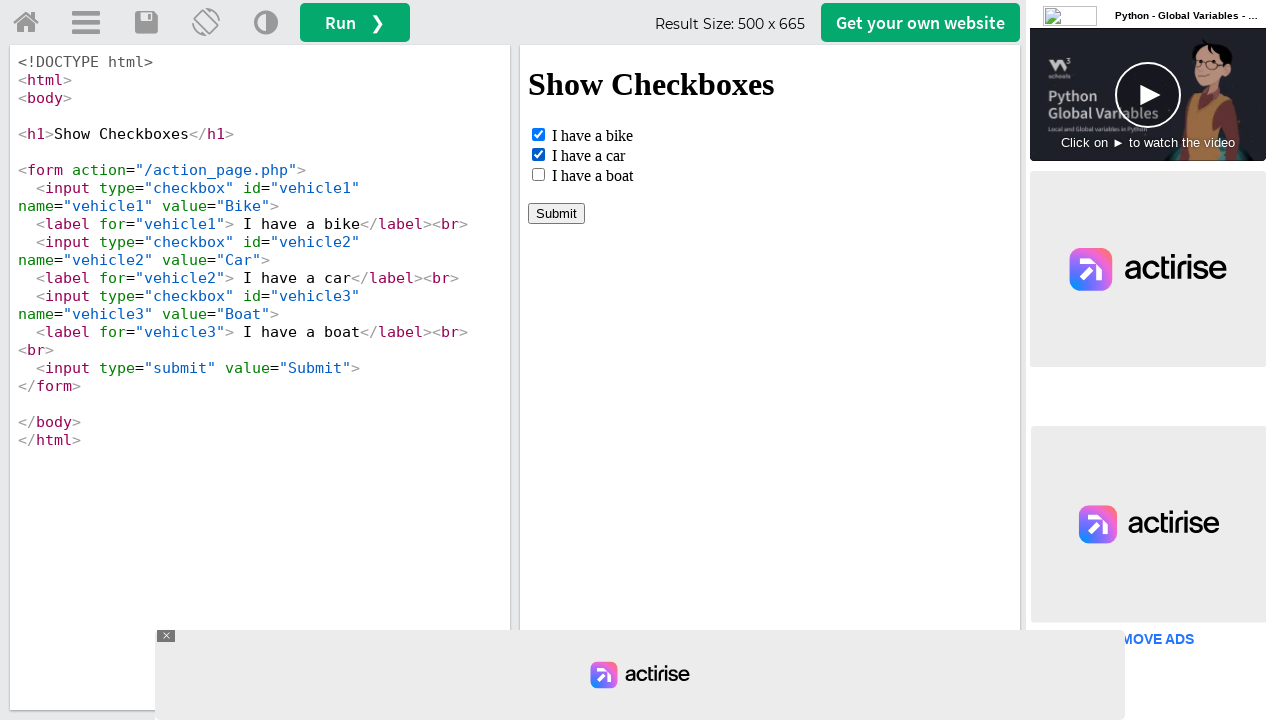

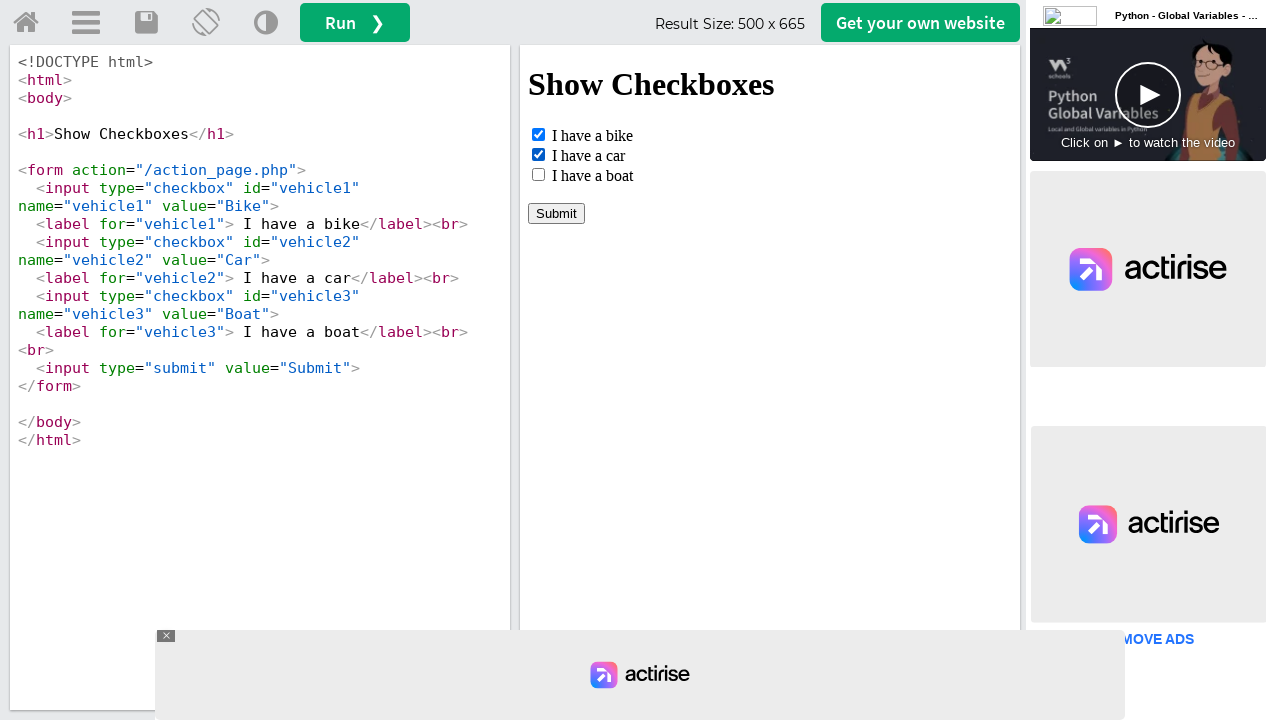